Tests static dropdown functionality by selecting options using different methods: by index, by visible text, and by value

Starting URL: https://rahulshettyacademy.com/dropdownsPractise/

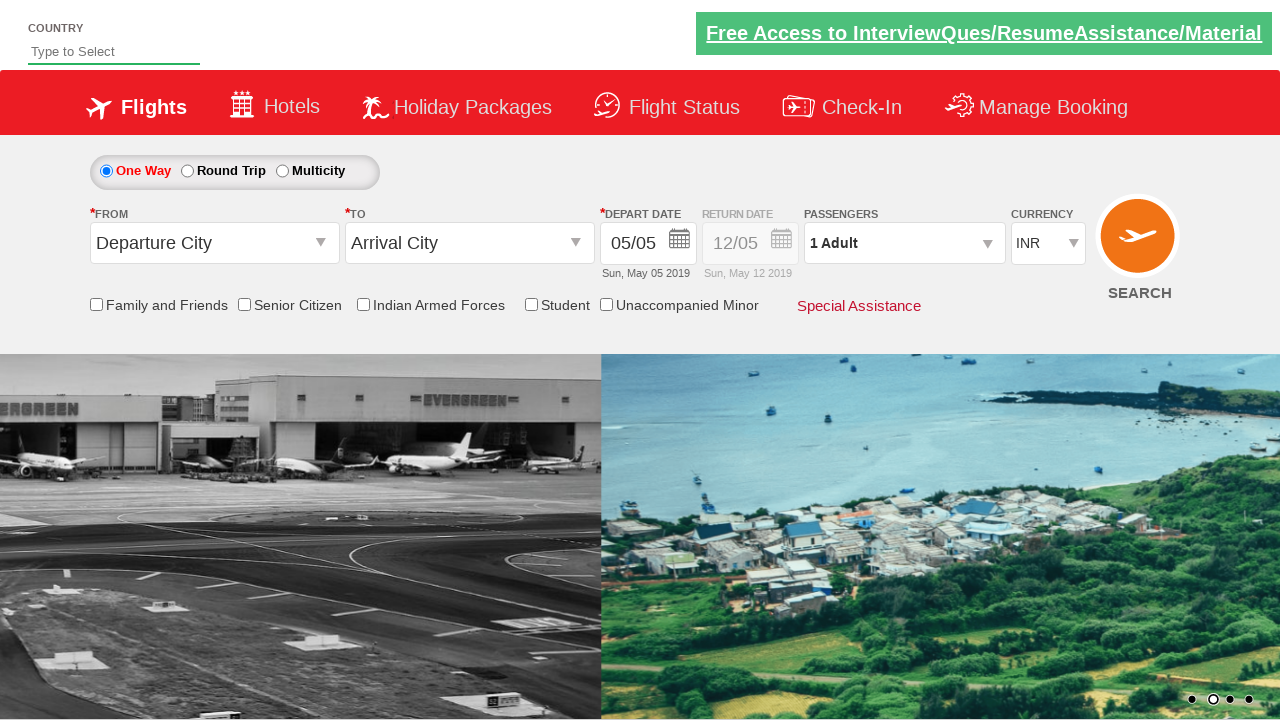

Navigated to dropdown practice page
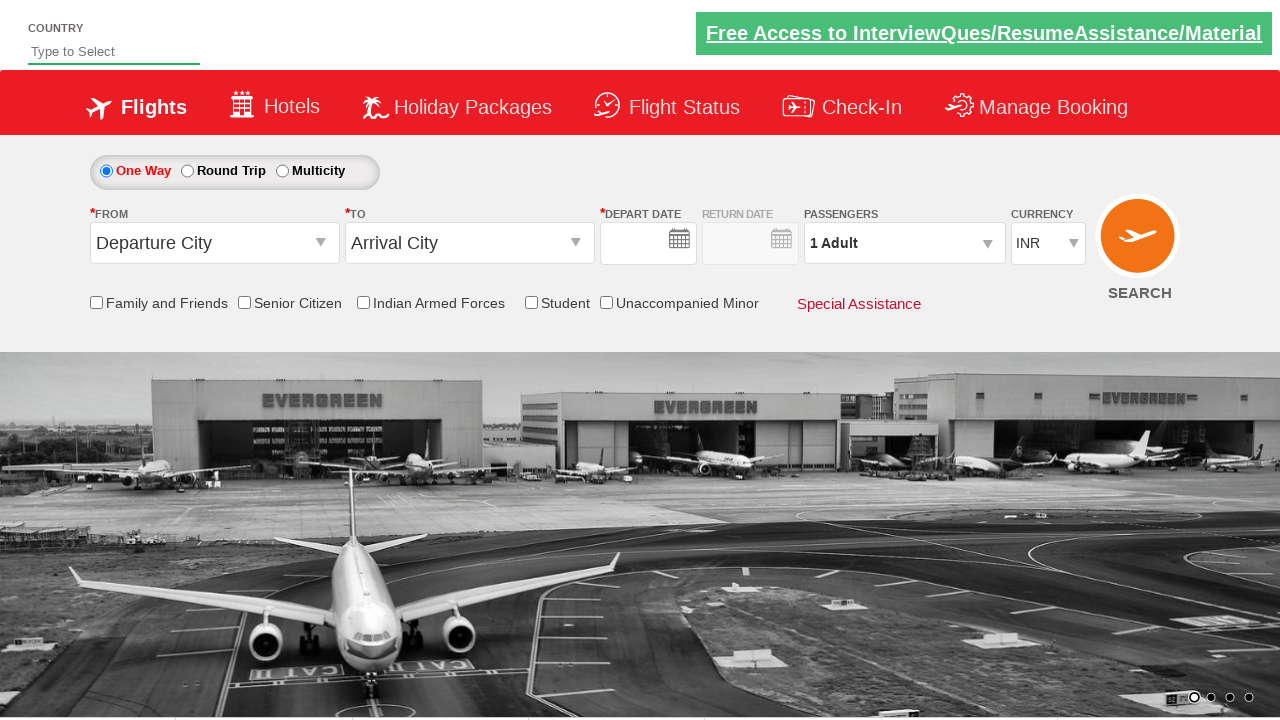

Selected dropdown option by index 3 on #ctl00_mainContent_DropDownListCurrency
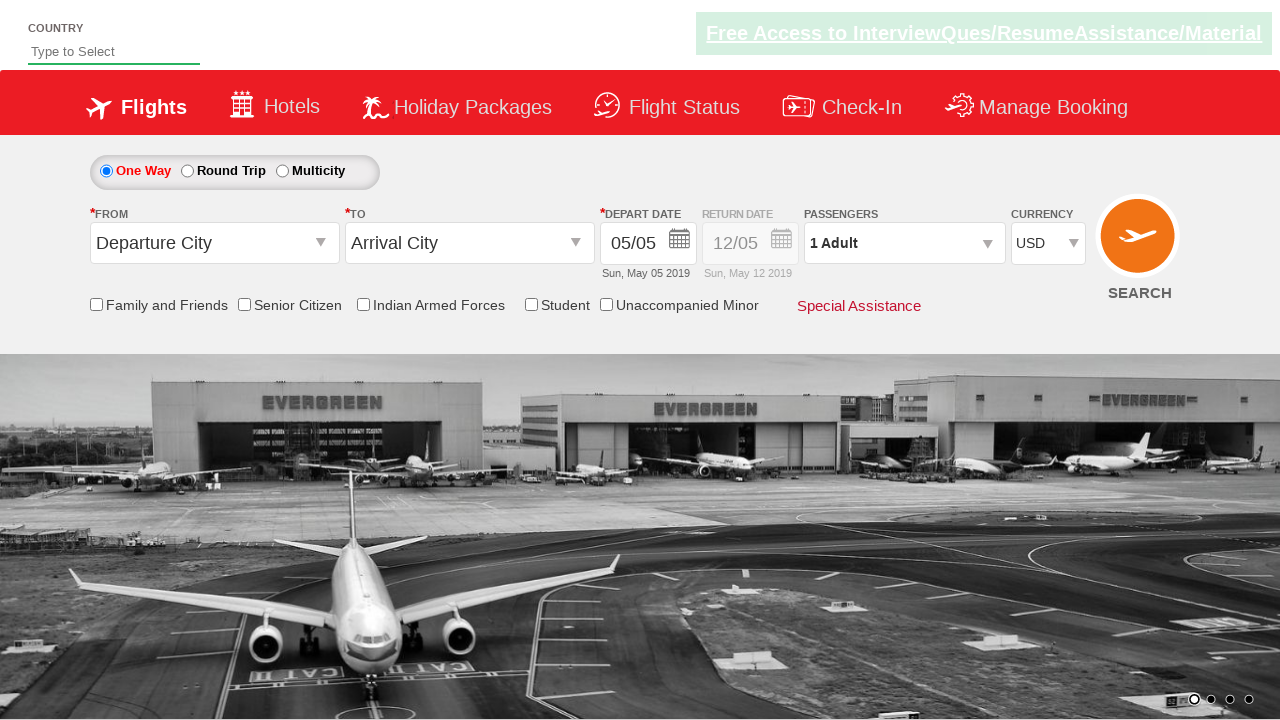

Selected dropdown option by visible text 'AED' on #ctl00_mainContent_DropDownListCurrency
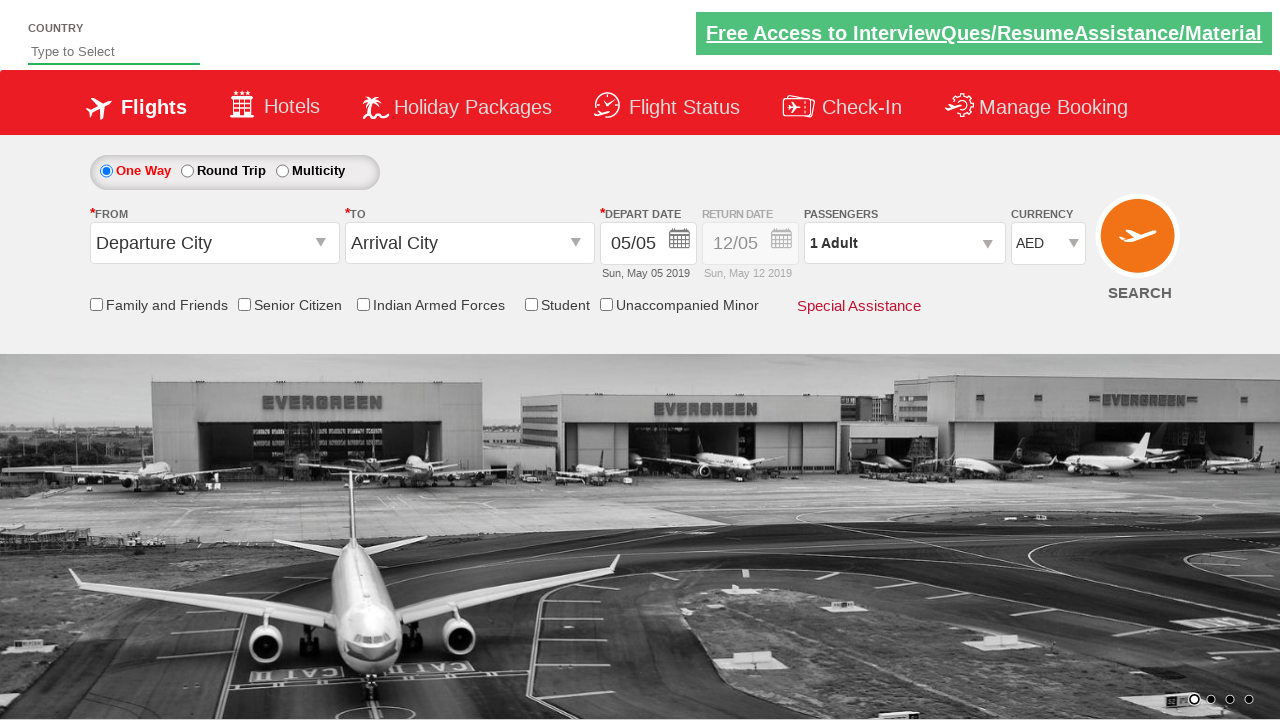

Selected dropdown option by value 'INR' on #ctl00_mainContent_DropDownListCurrency
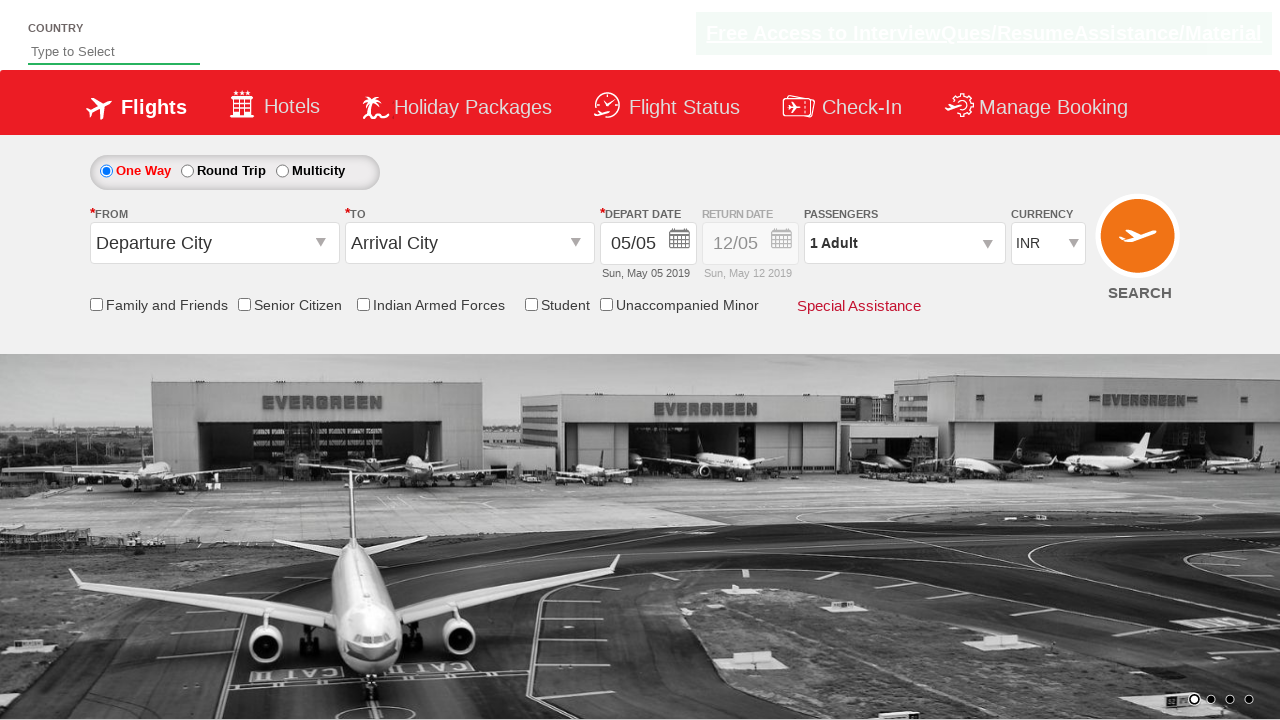

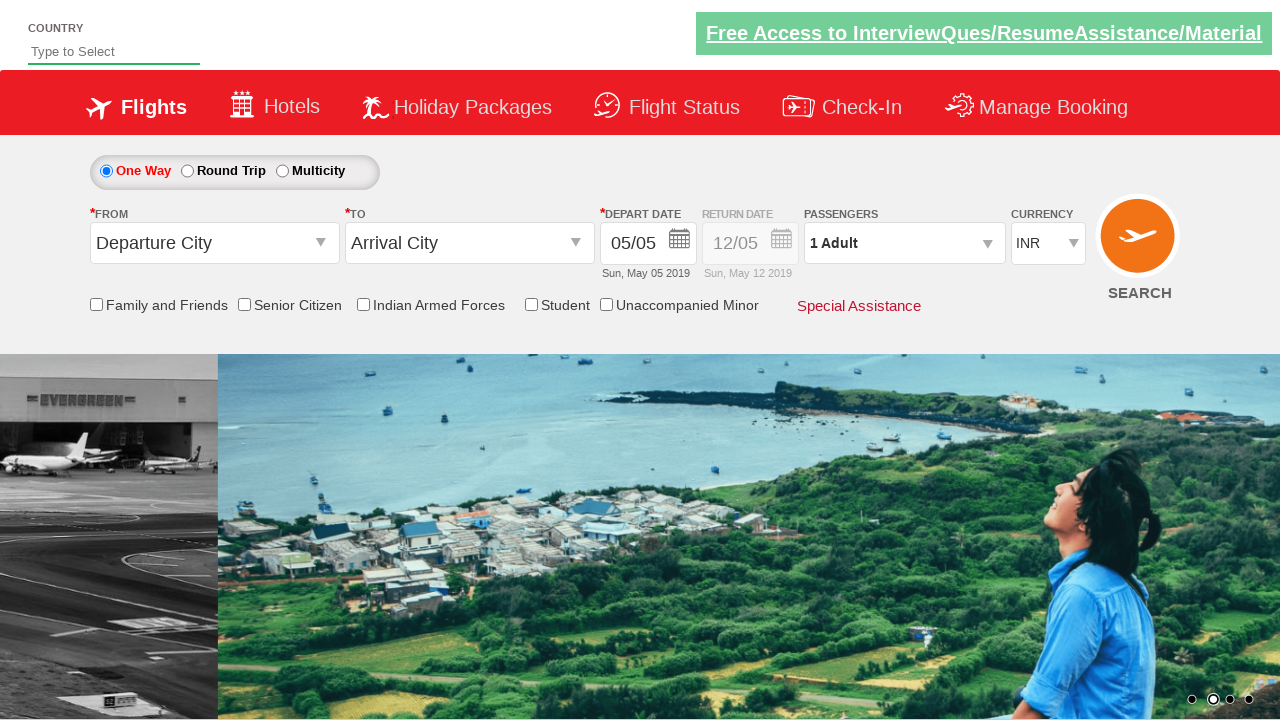